Tests dropdown selection functionality by selecting an option from a dropdown menu using visible text on a demo testing page

Starting URL: http://omayo.blogspot.com/

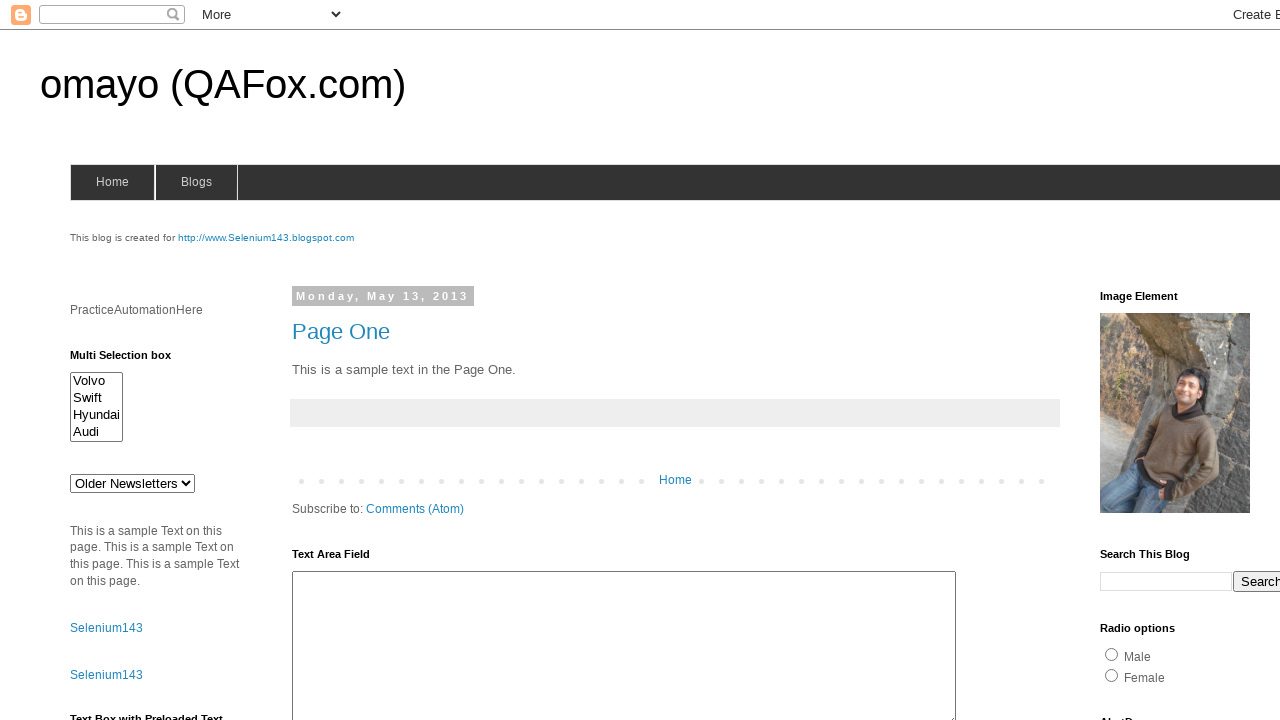

Waited for dropdown #drop1 to be visible
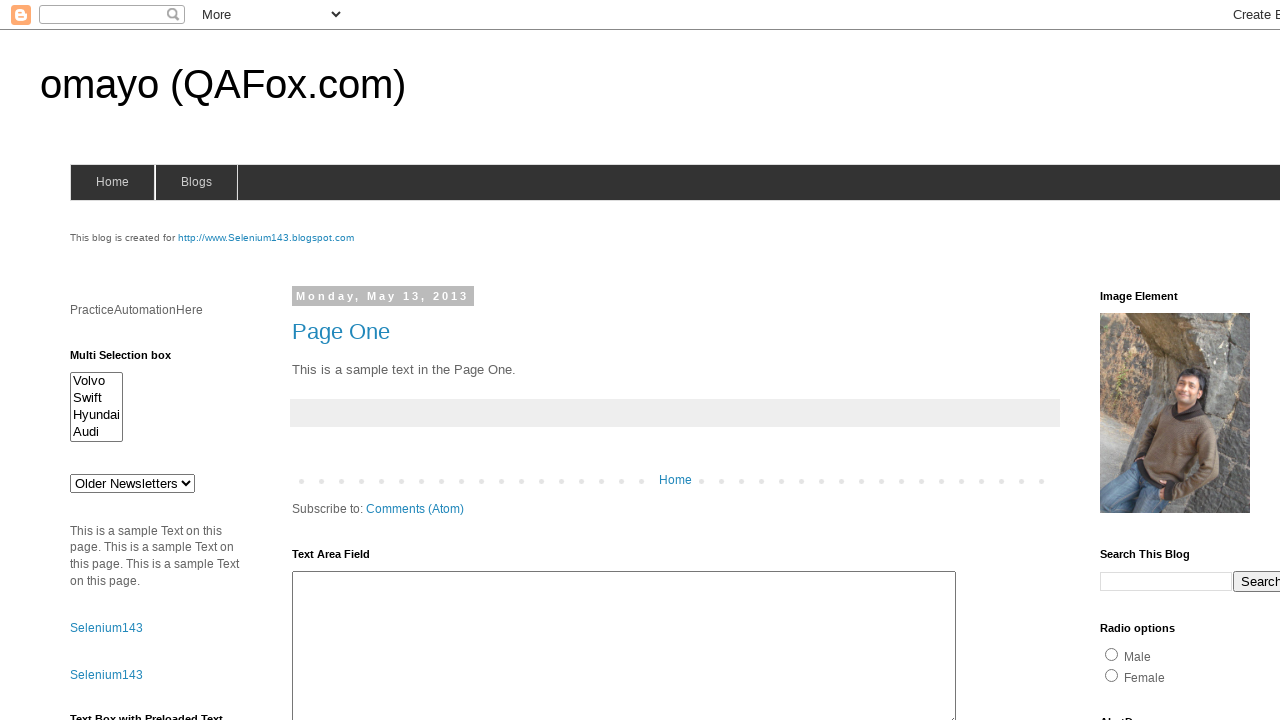

Selected 'doc 2' from dropdown by visible text on #drop1
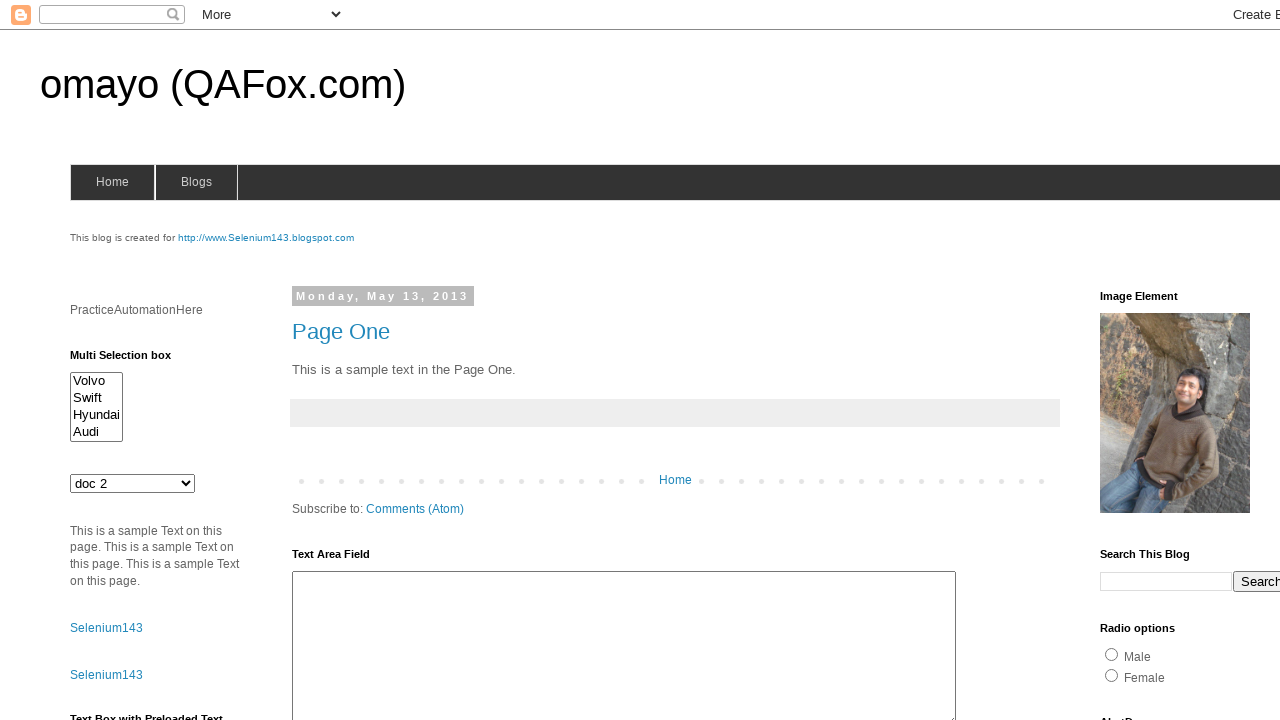

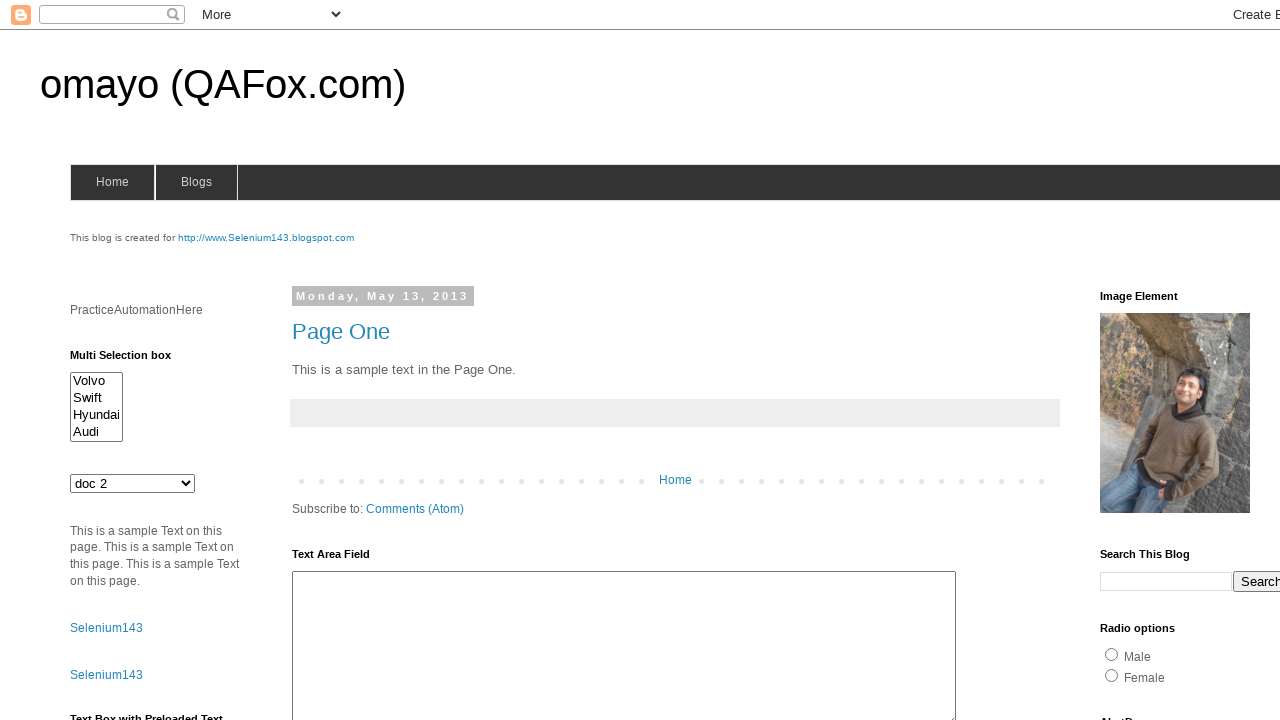